Tests scrolling functionality by scrolling down to footer element and then scrolling back up using Page Up key

Starting URL: https://practice.cydeo.com/

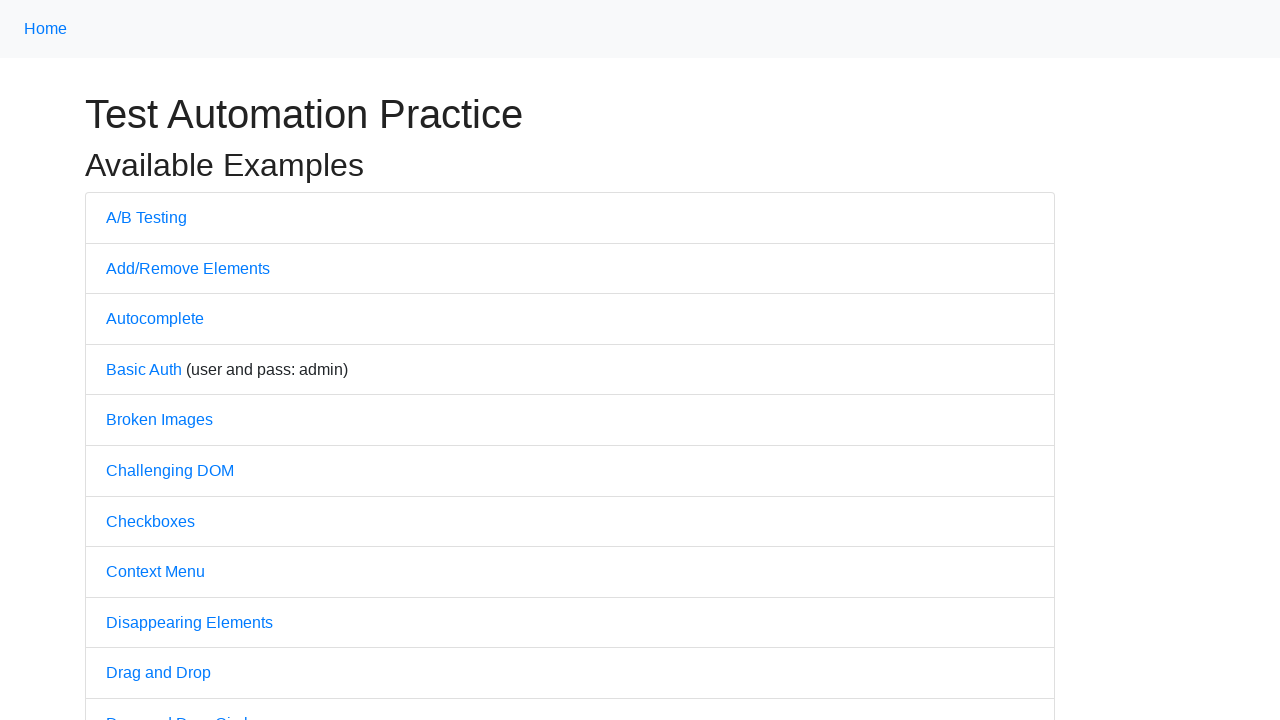

Located footer element with id 'page-footer'
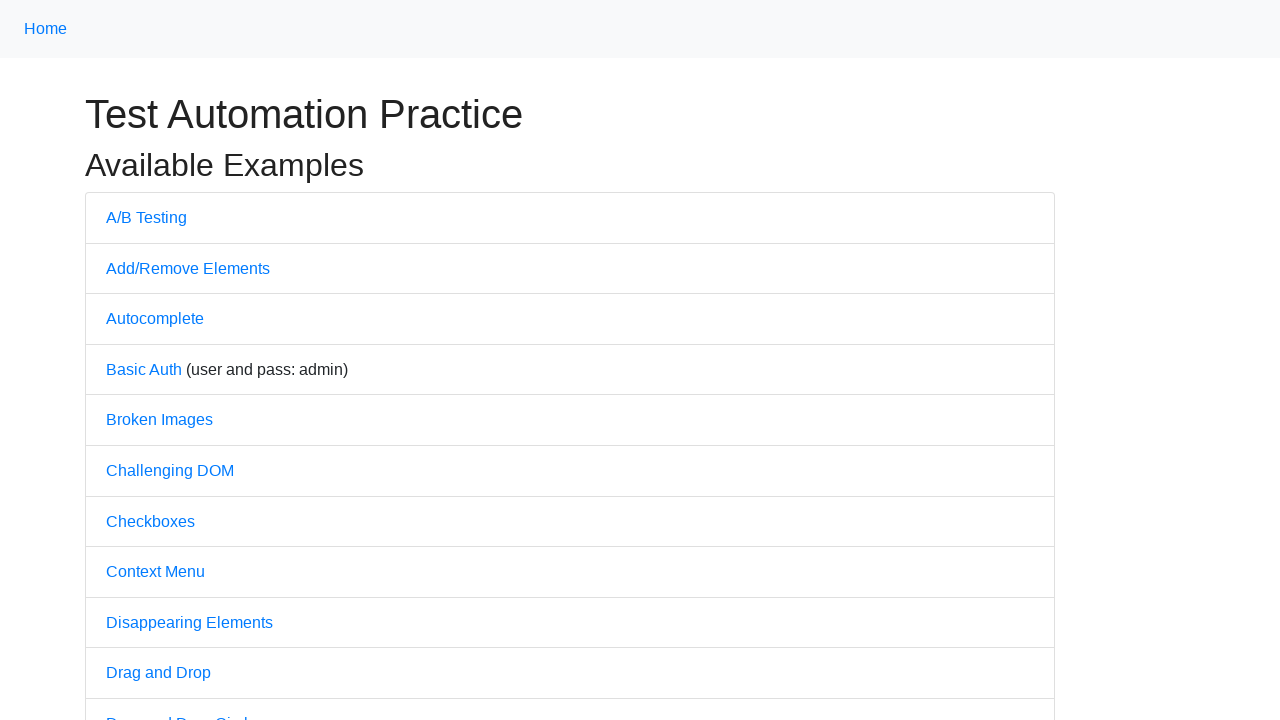

Scrolled down to footer element 'Powered by CYDEO'
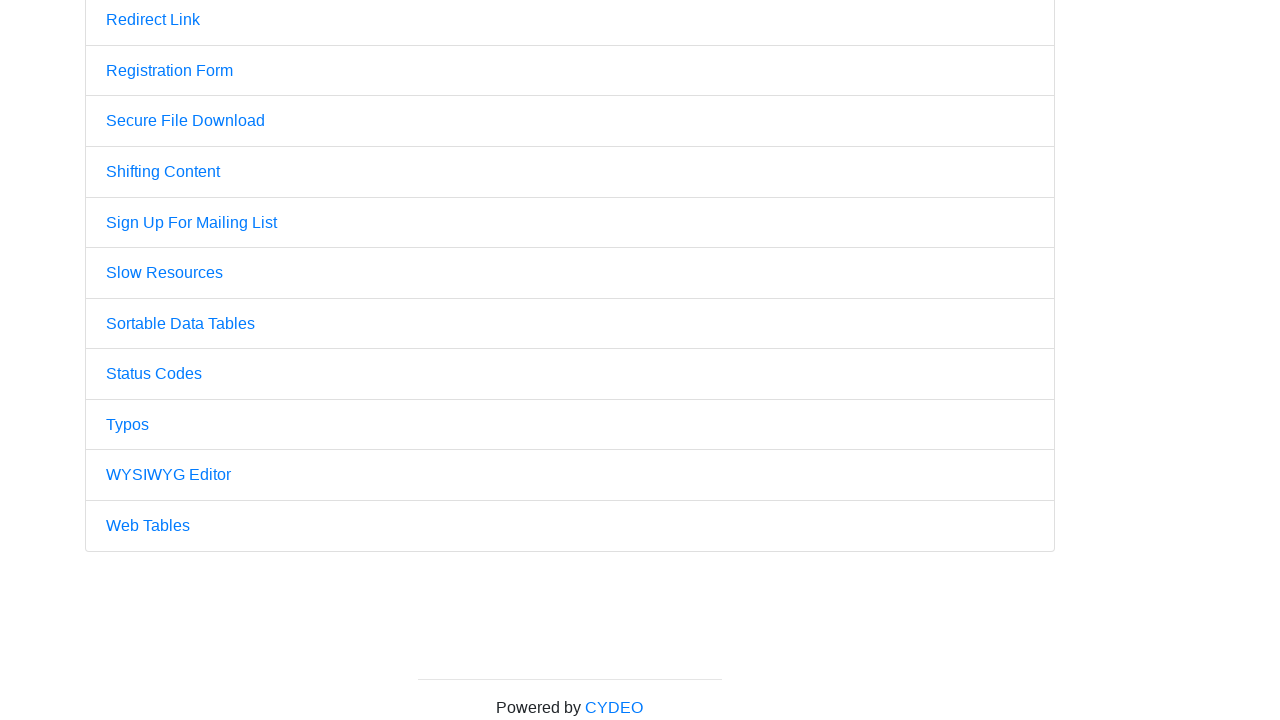

Pressed Page Up key to scroll back up
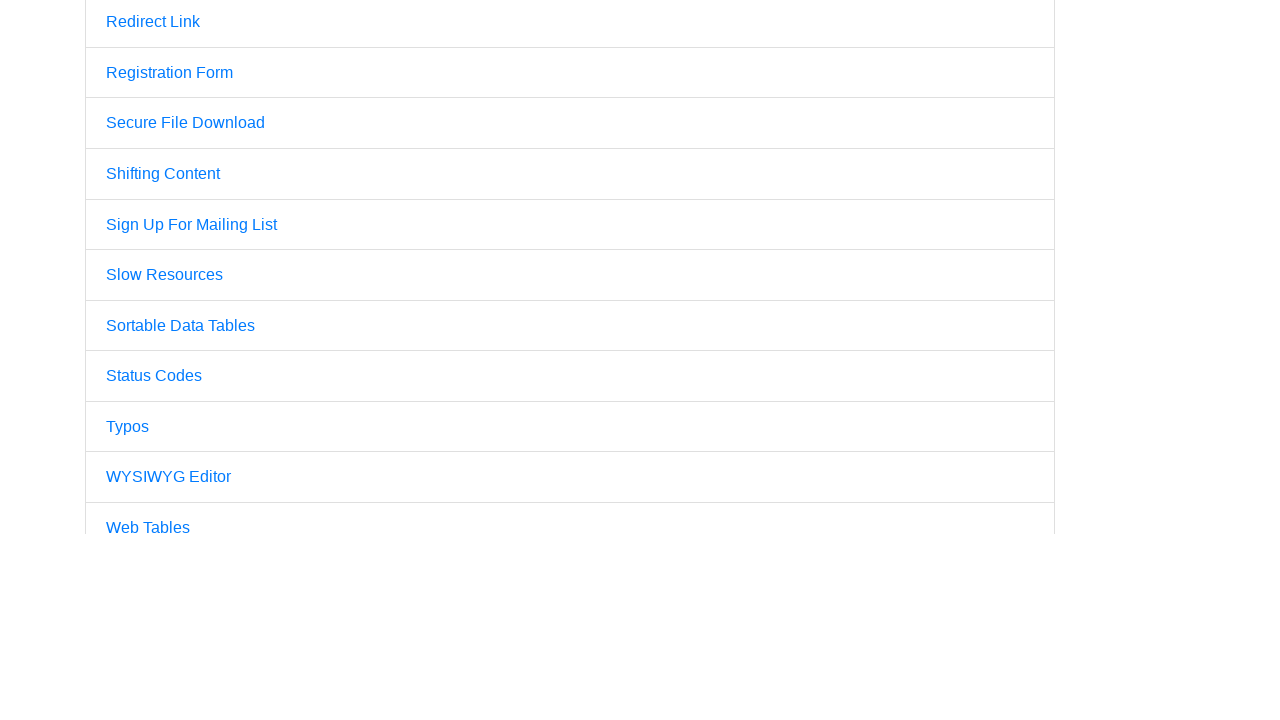

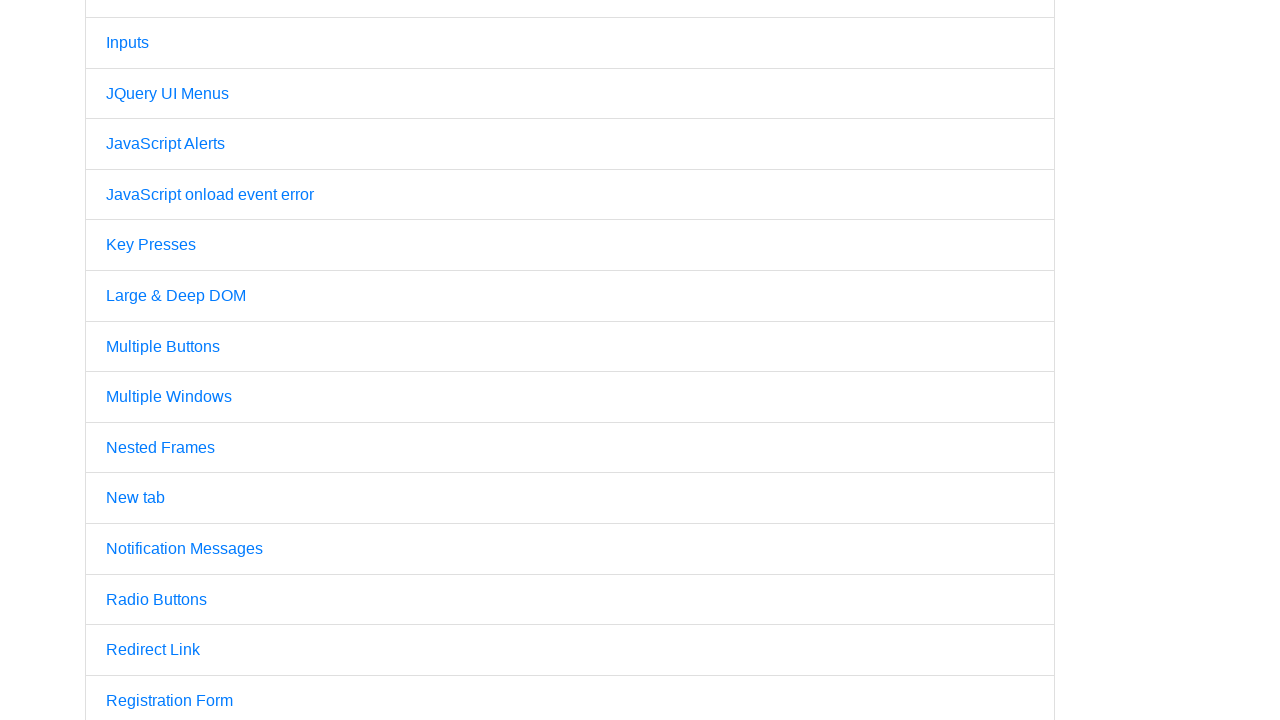